Tests the FAQ accordion section on a scooter rental website by clicking each of the 8 FAQ questions and verifying the displayed answer text matches the expected content in Russian.

Starting URL: https://qa-scooter.praktikum-services.ru/

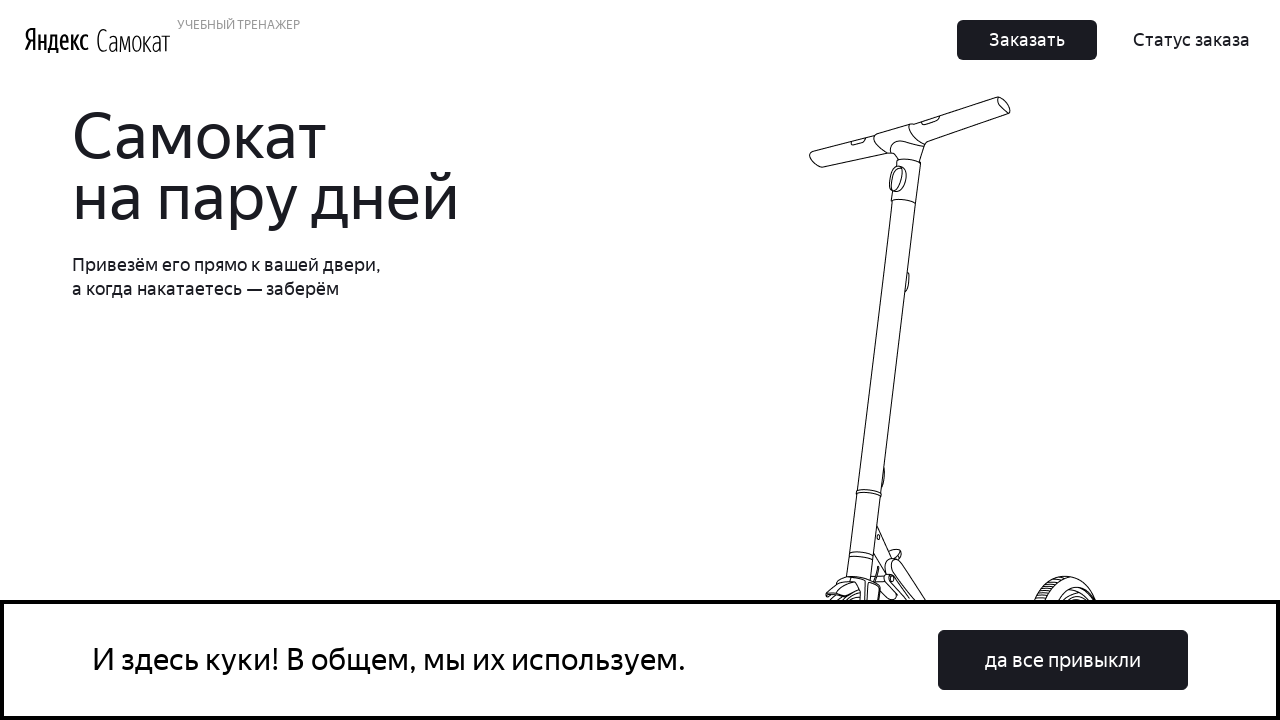

Scrolled to FAQ accordion section
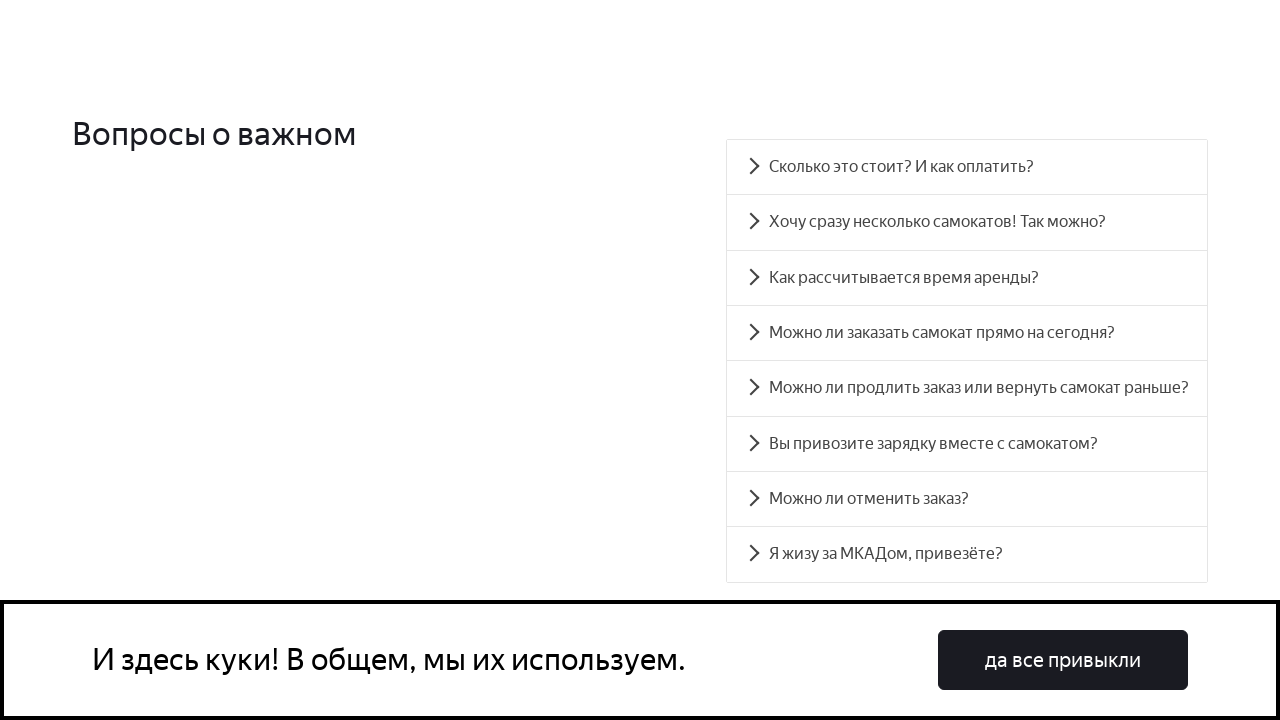

Clicked FAQ question 1 to expand at (967, 167) on [data-accordion-component='AccordionItem']:nth-child(1) [data-accordion-componen
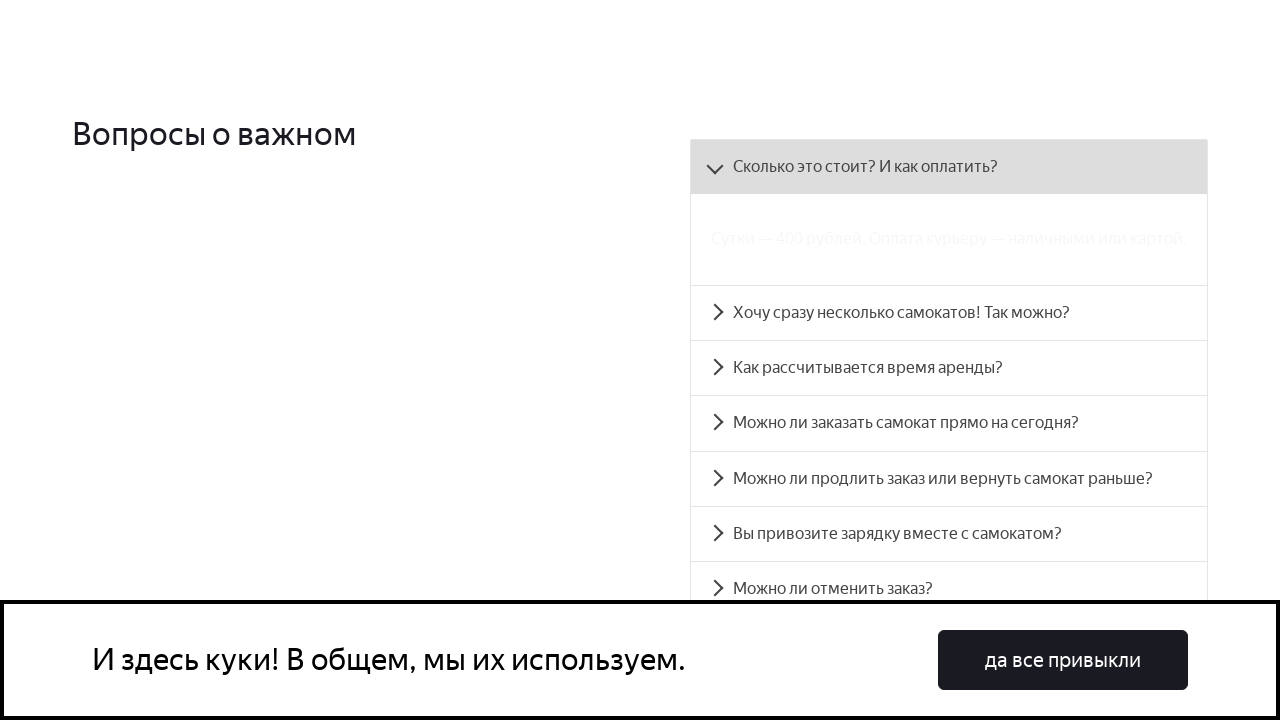

FAQ answer panel 1 became visible
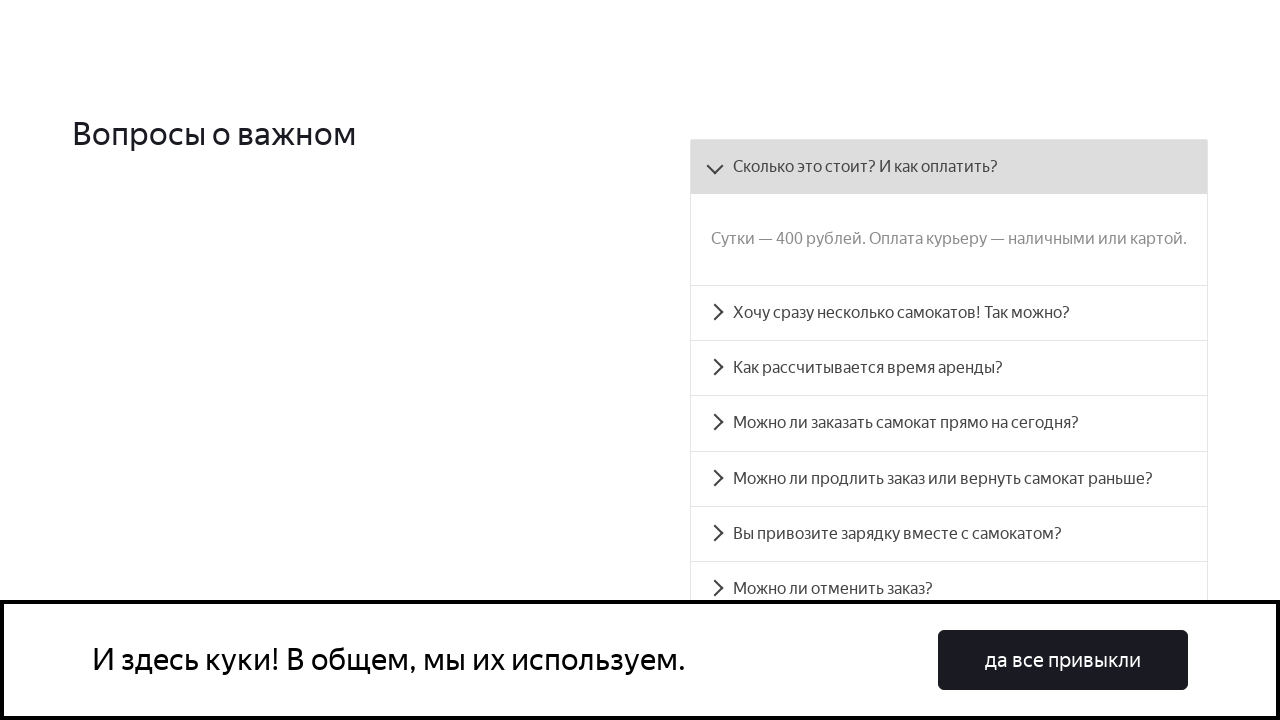

Verified FAQ answer 1 matches expected text
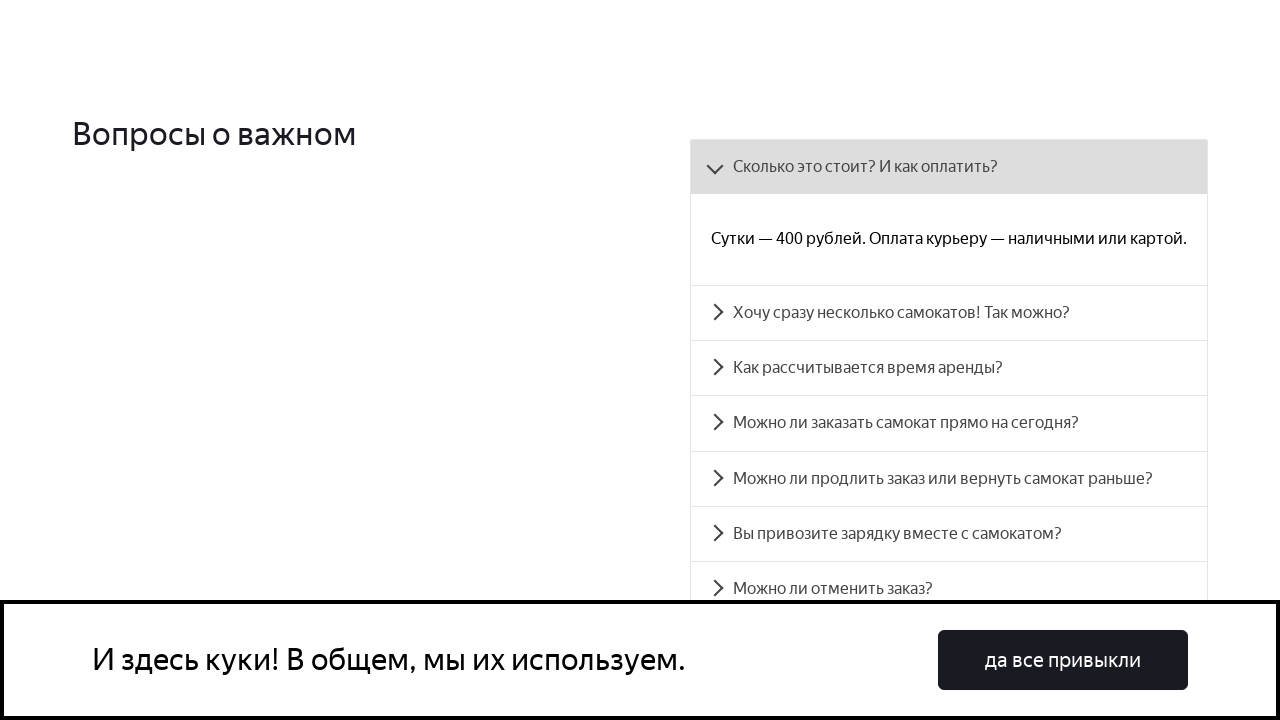

Clicked FAQ question 2 to expand at (949, 313) on [data-accordion-component='AccordionItem']:nth-child(2) [data-accordion-componen
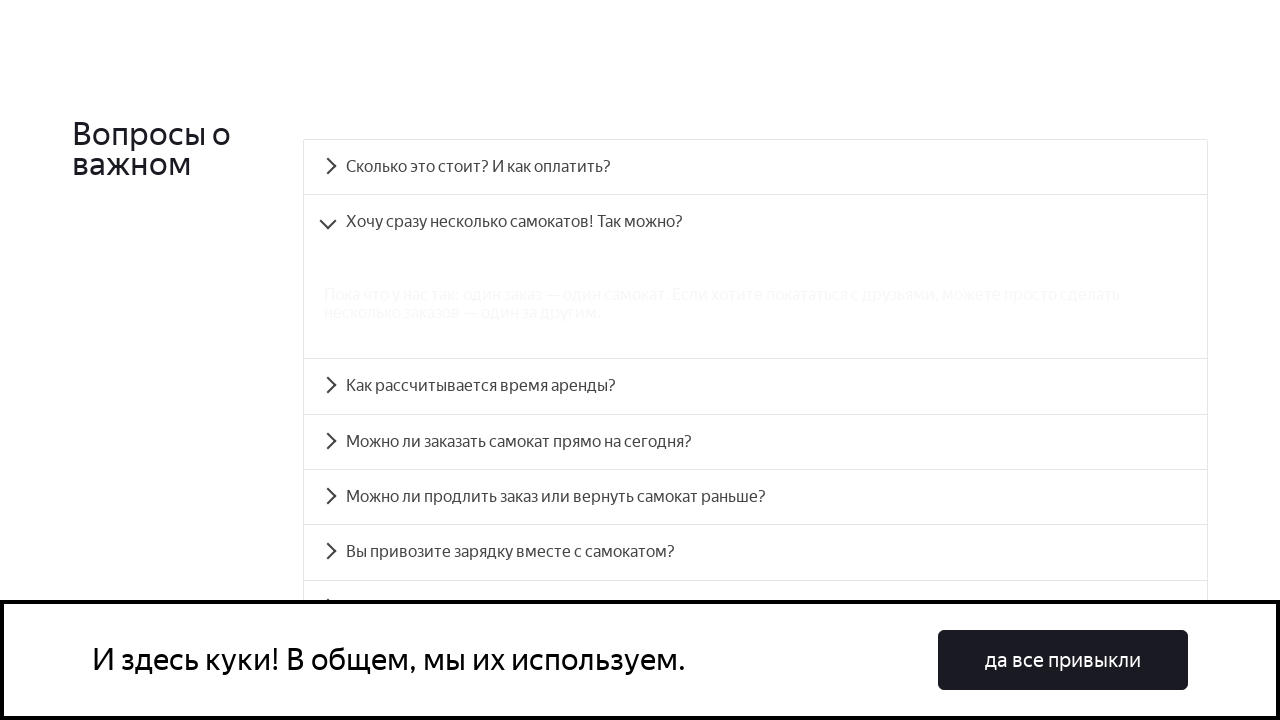

FAQ answer panel 2 became visible
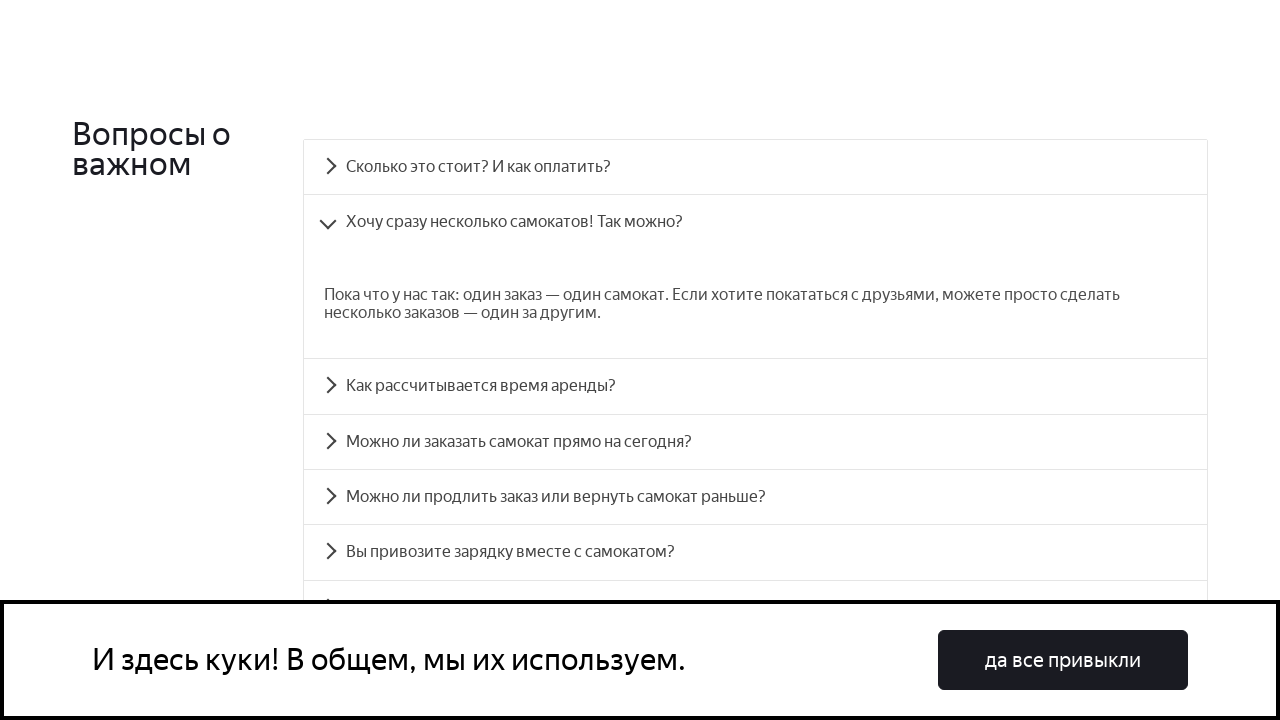

Verified FAQ answer 2 matches expected text
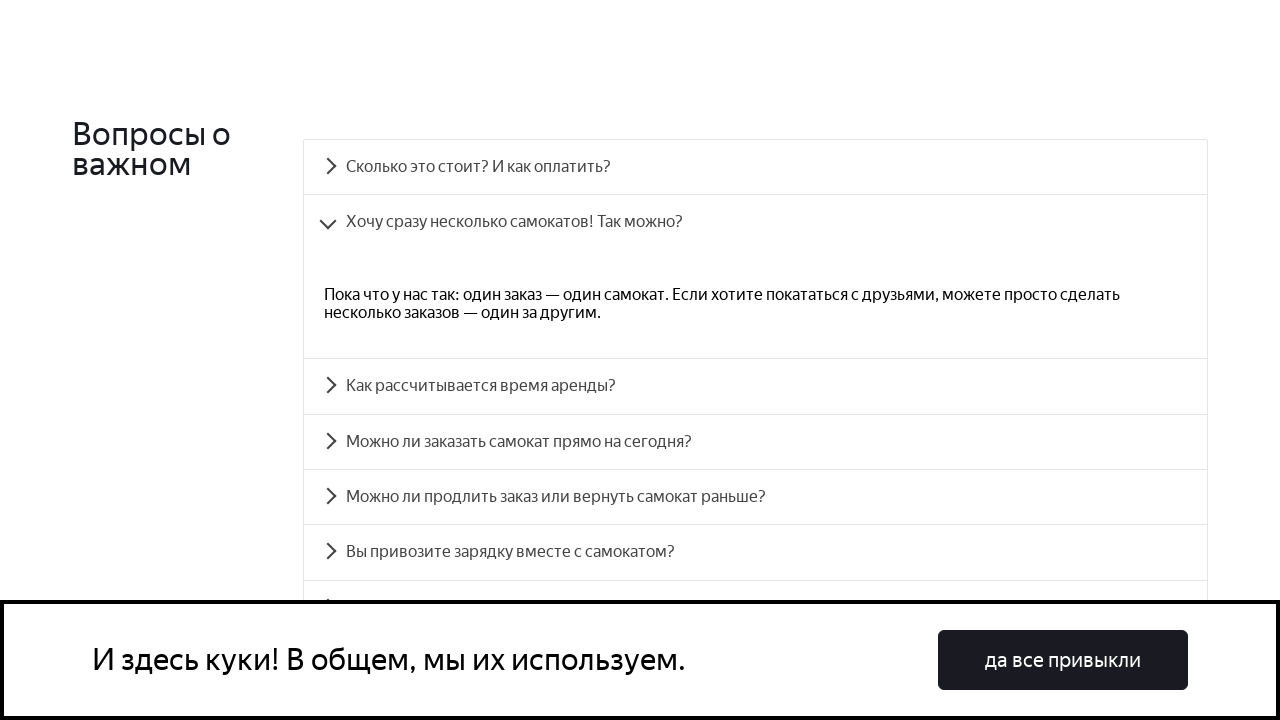

Clicked FAQ question 3 to expand at (755, 386) on [data-accordion-component='AccordionItem']:nth-child(3) [data-accordion-componen
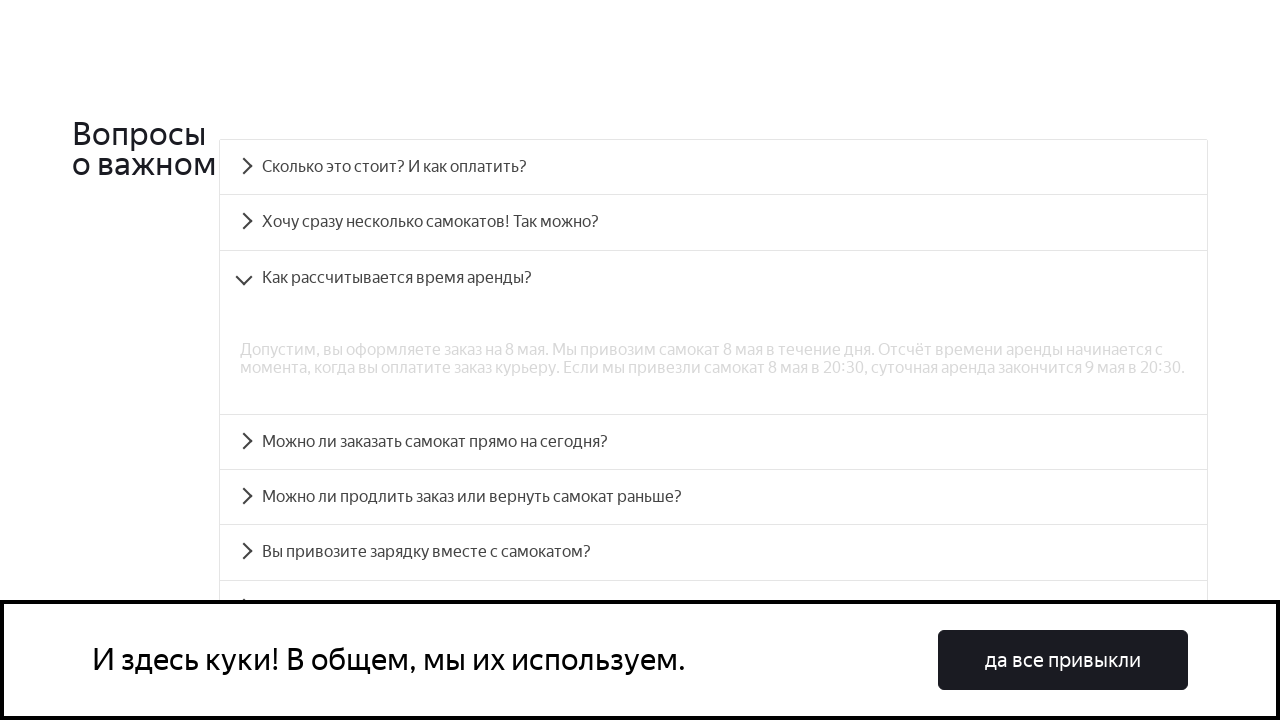

FAQ answer panel 3 became visible
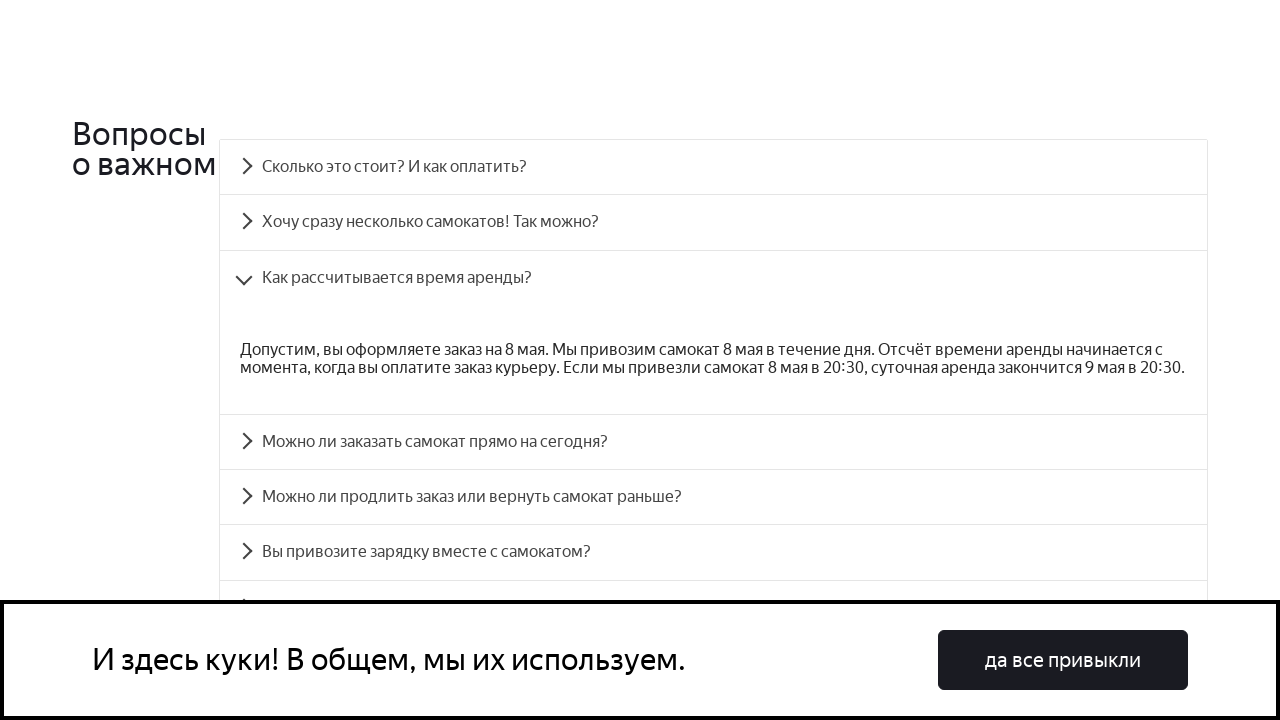

Verified FAQ answer 3 matches expected text
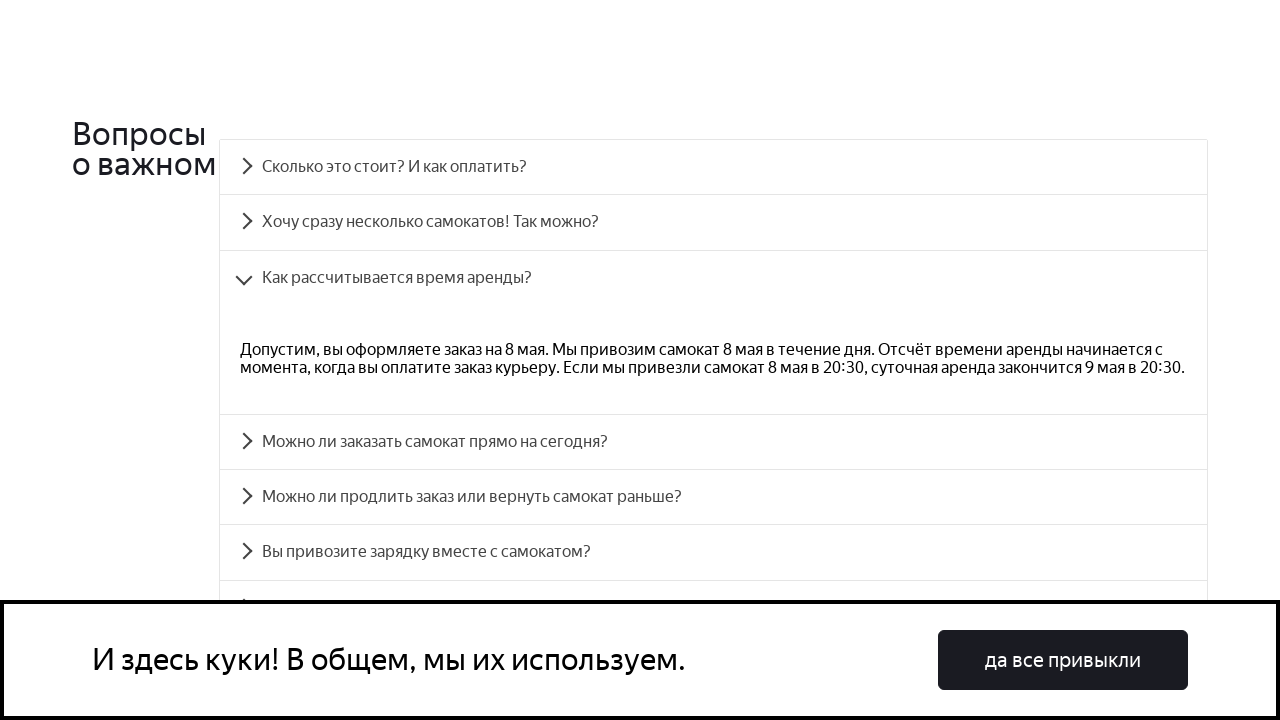

Clicked FAQ question 4 to expand at (714, 442) on [data-accordion-component='AccordionItem']:nth-child(4) [data-accordion-componen
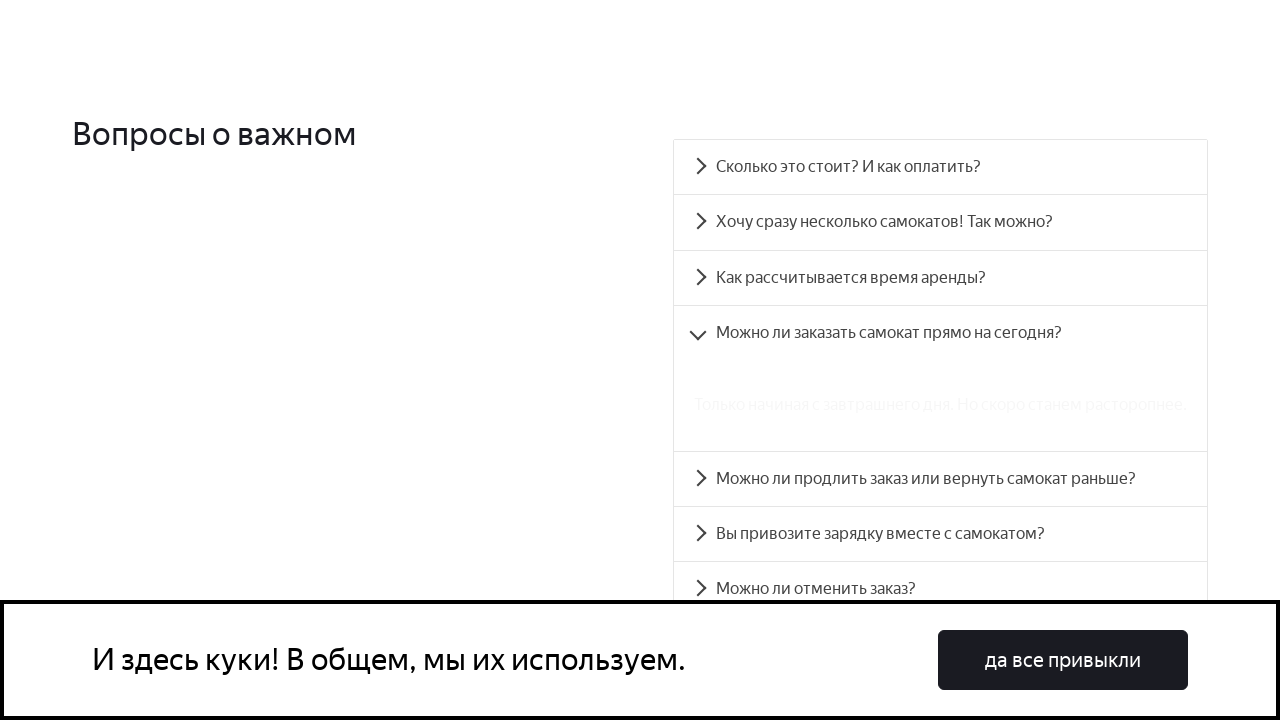

FAQ answer panel 4 became visible
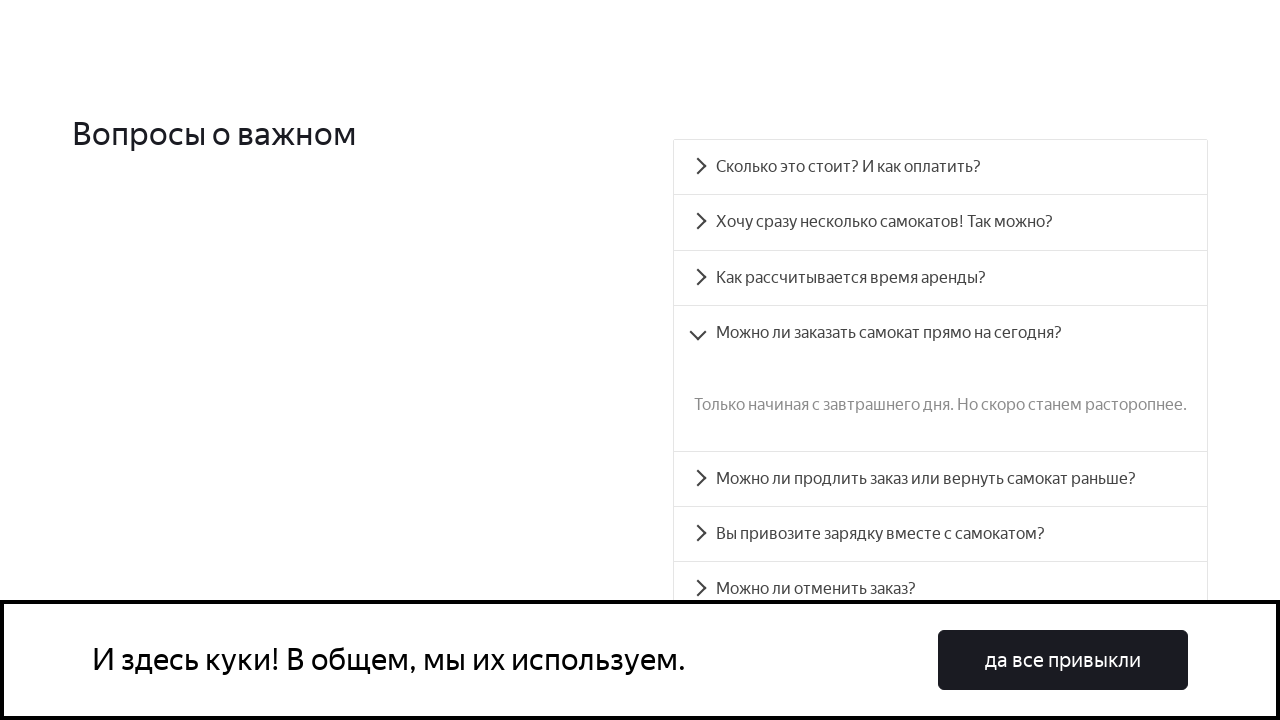

Verified FAQ answer 4 matches expected text
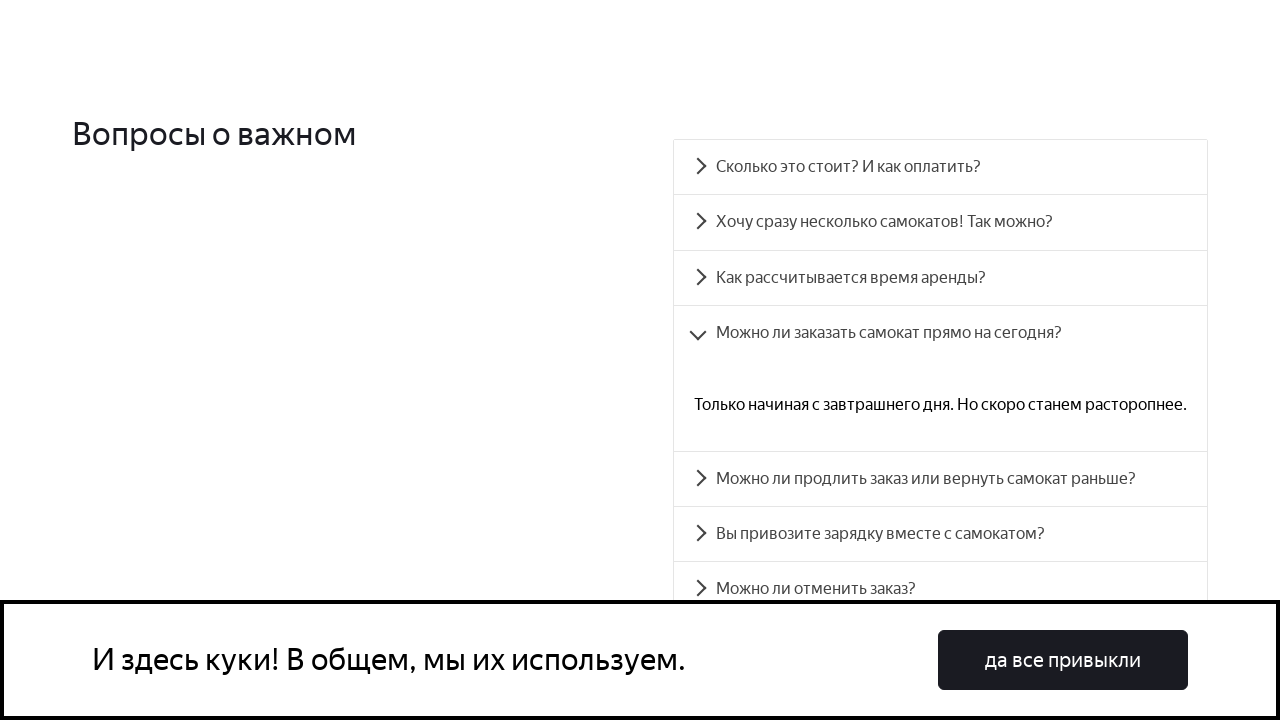

Clicked FAQ question 5 to expand at (940, 479) on [data-accordion-component='AccordionItem']:nth-child(5) [data-accordion-componen
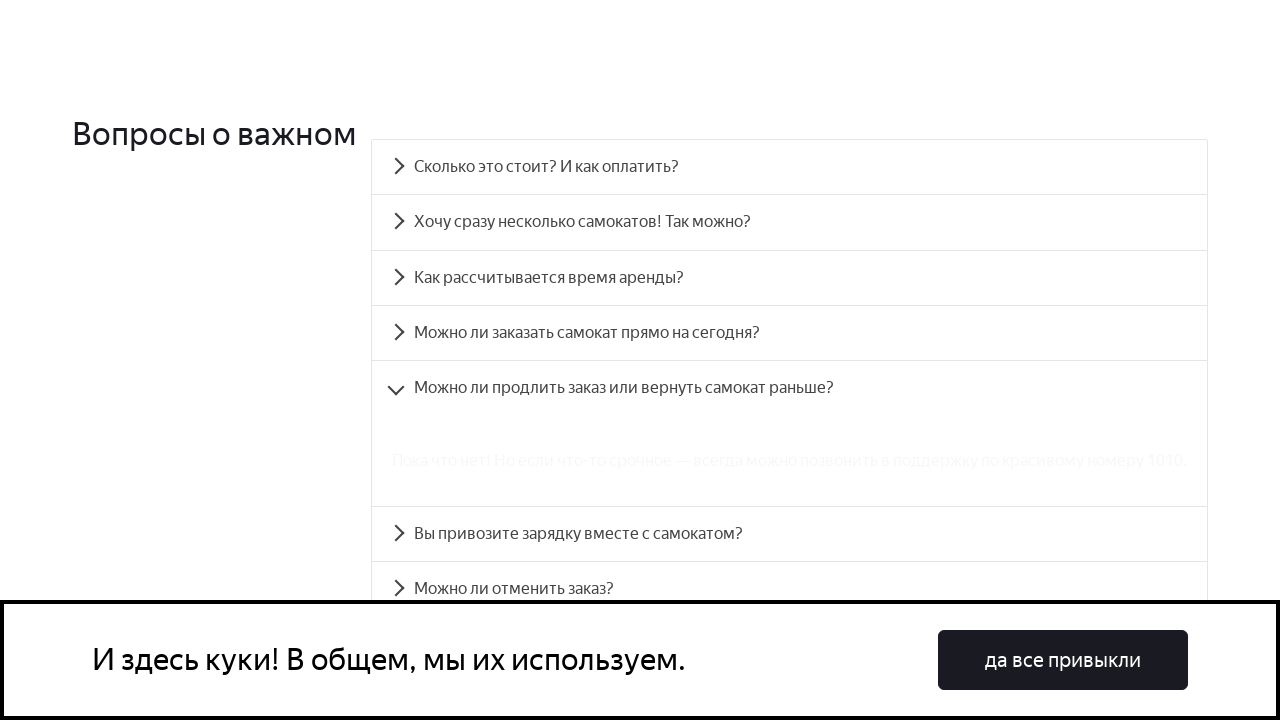

FAQ answer panel 5 became visible
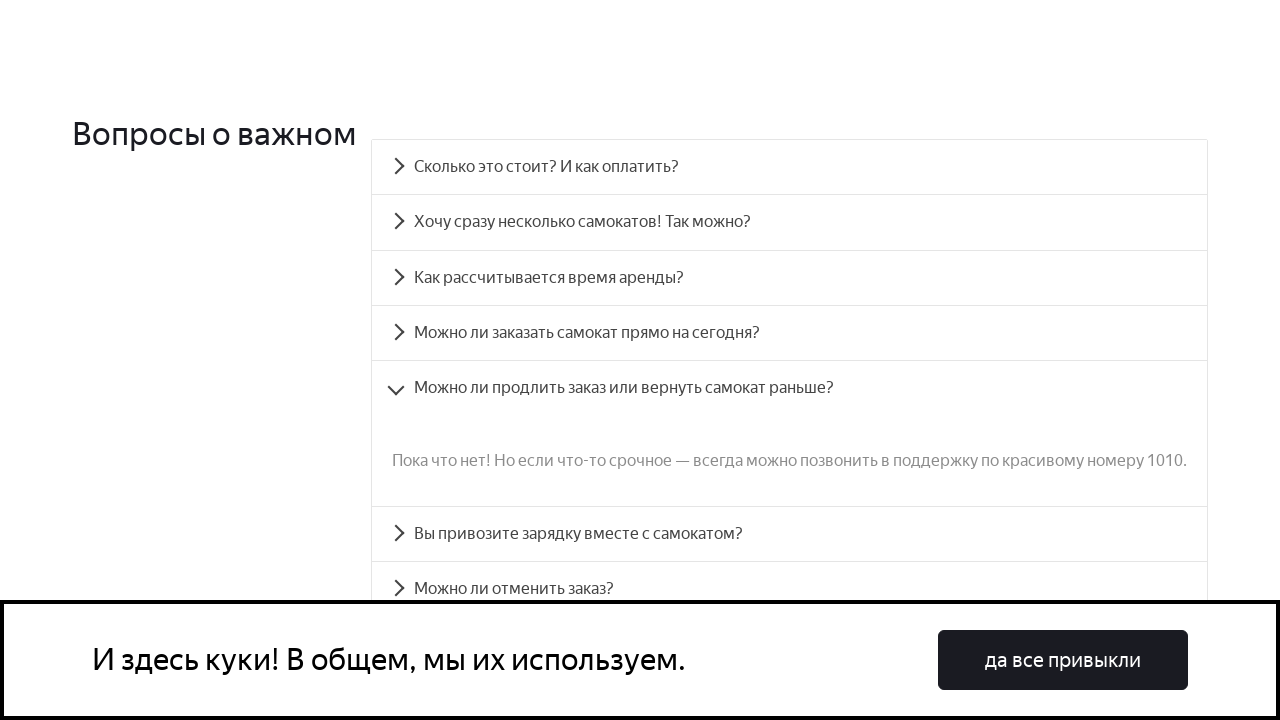

Verified FAQ answer 5 matches expected text
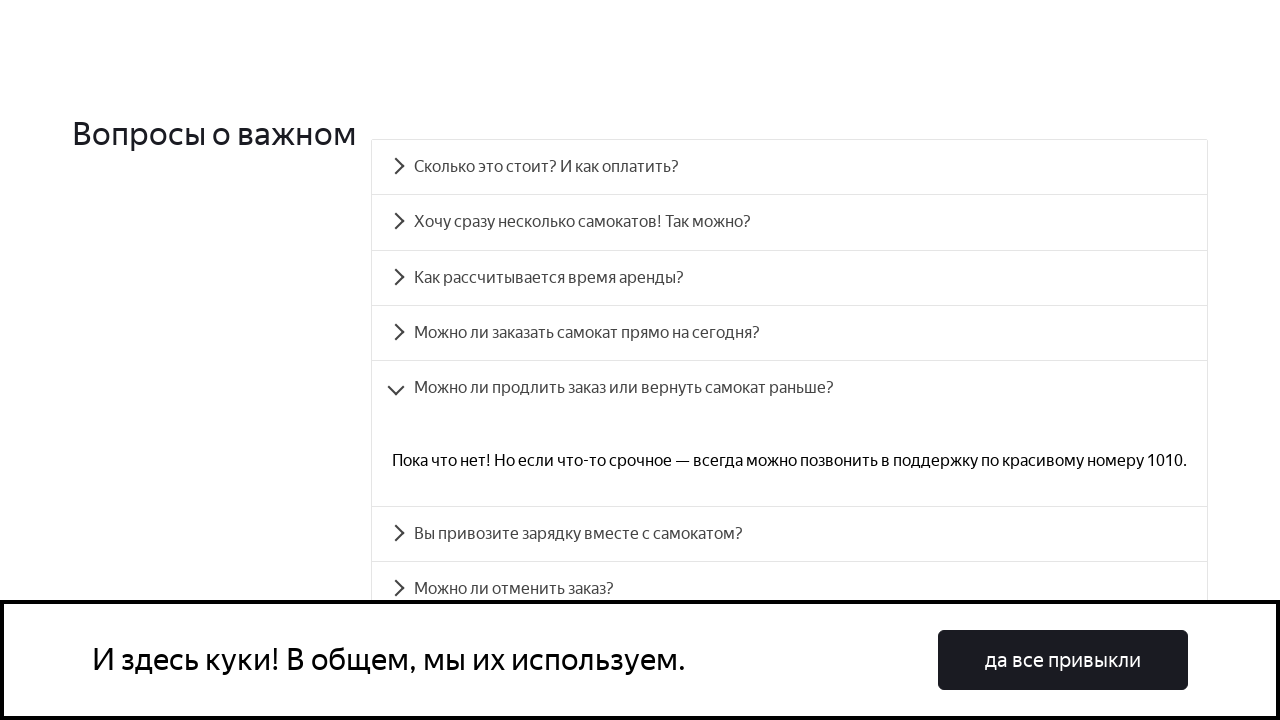

Clicked FAQ question 6 to expand at (790, 534) on [data-accordion-component='AccordionItem']:nth-child(6) [data-accordion-componen
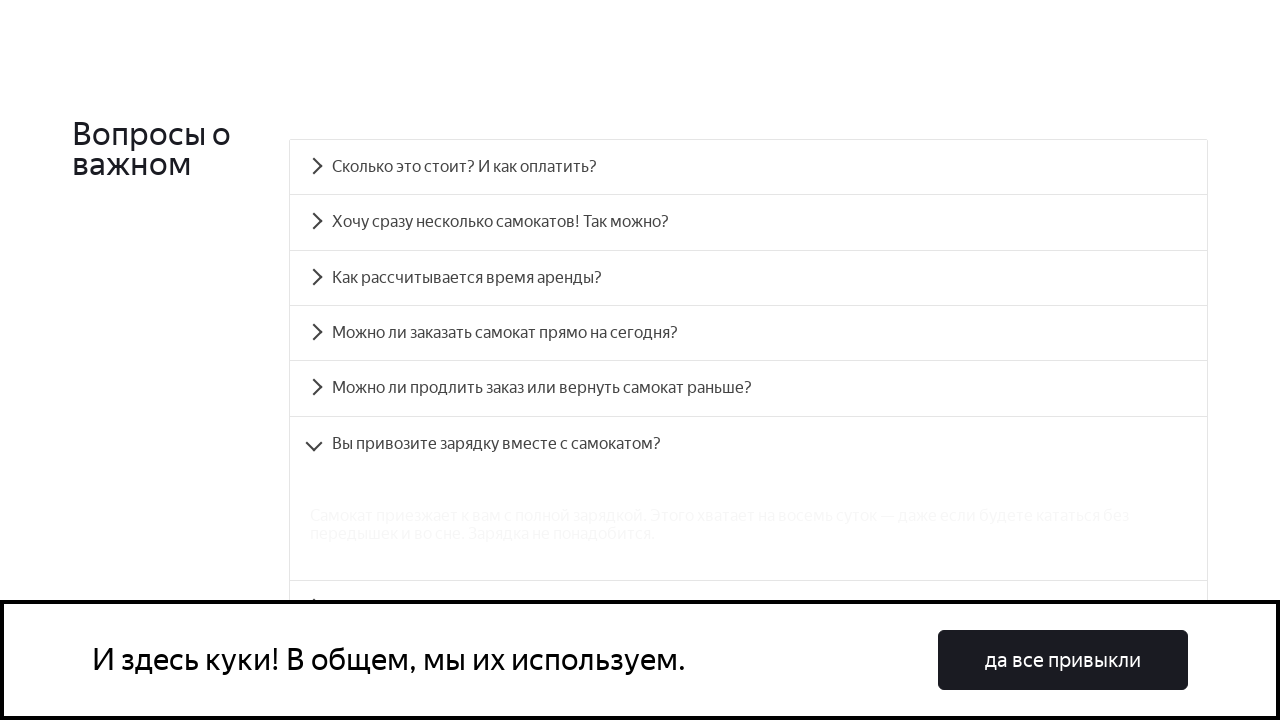

FAQ answer panel 6 became visible
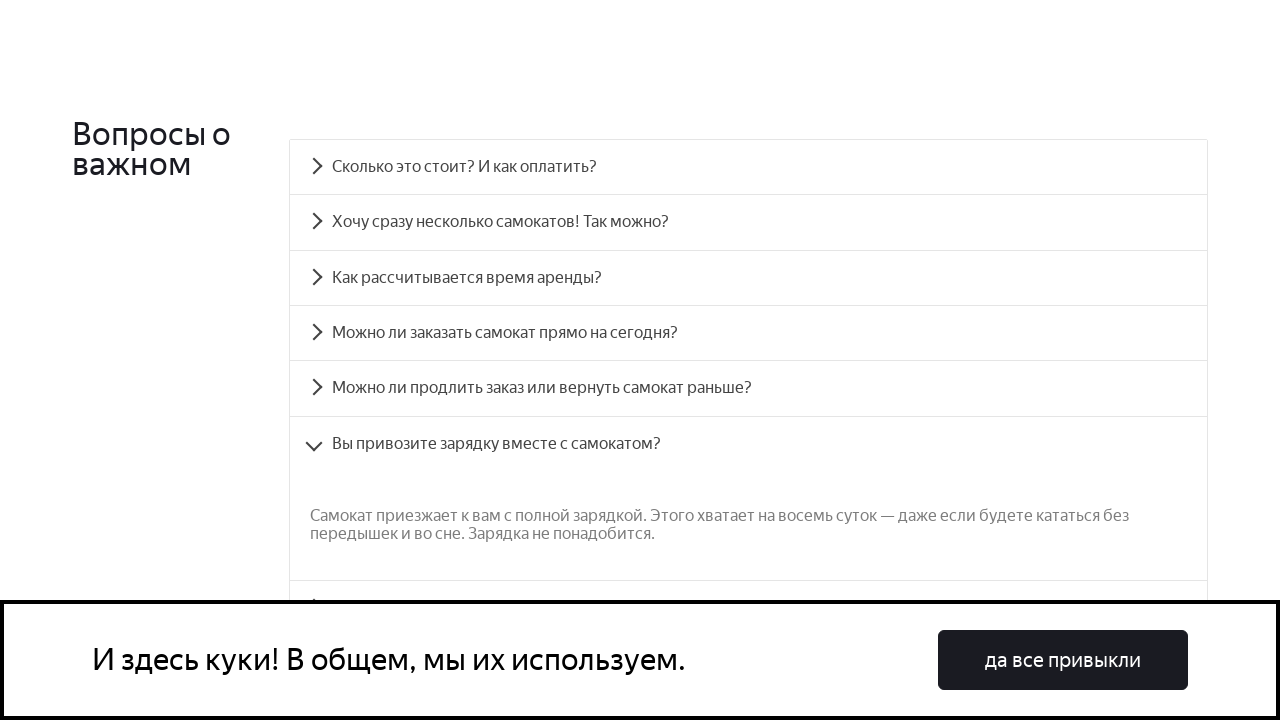

Verified FAQ answer 6 matches expected text
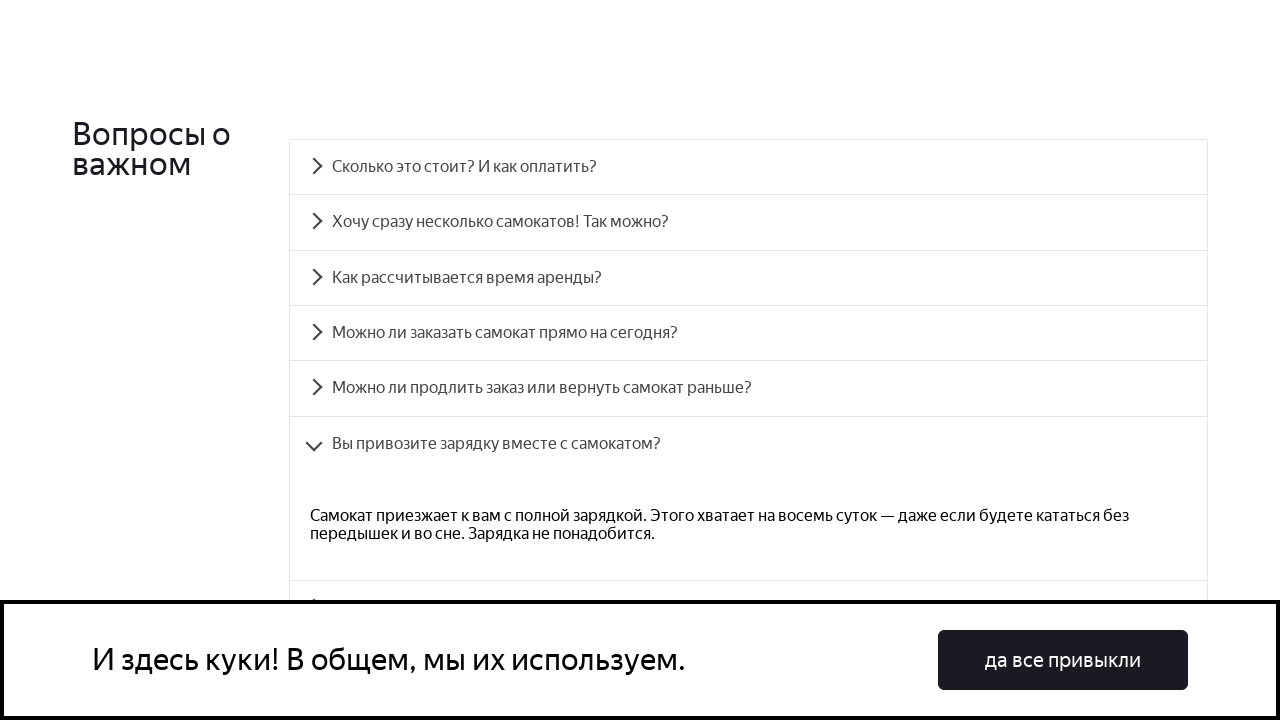

Clicked FAQ question 7 to expand at (748, 436) on [data-accordion-component='AccordionItem']:nth-child(7) [data-accordion-componen
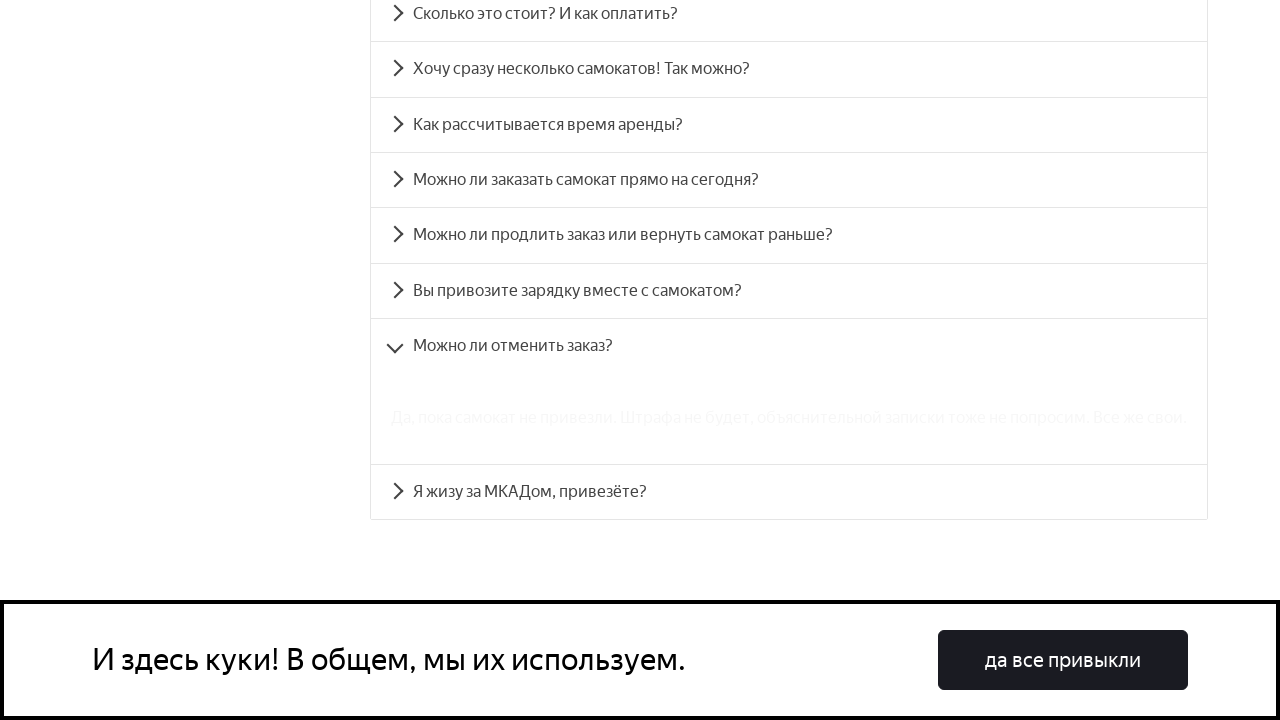

FAQ answer panel 7 became visible
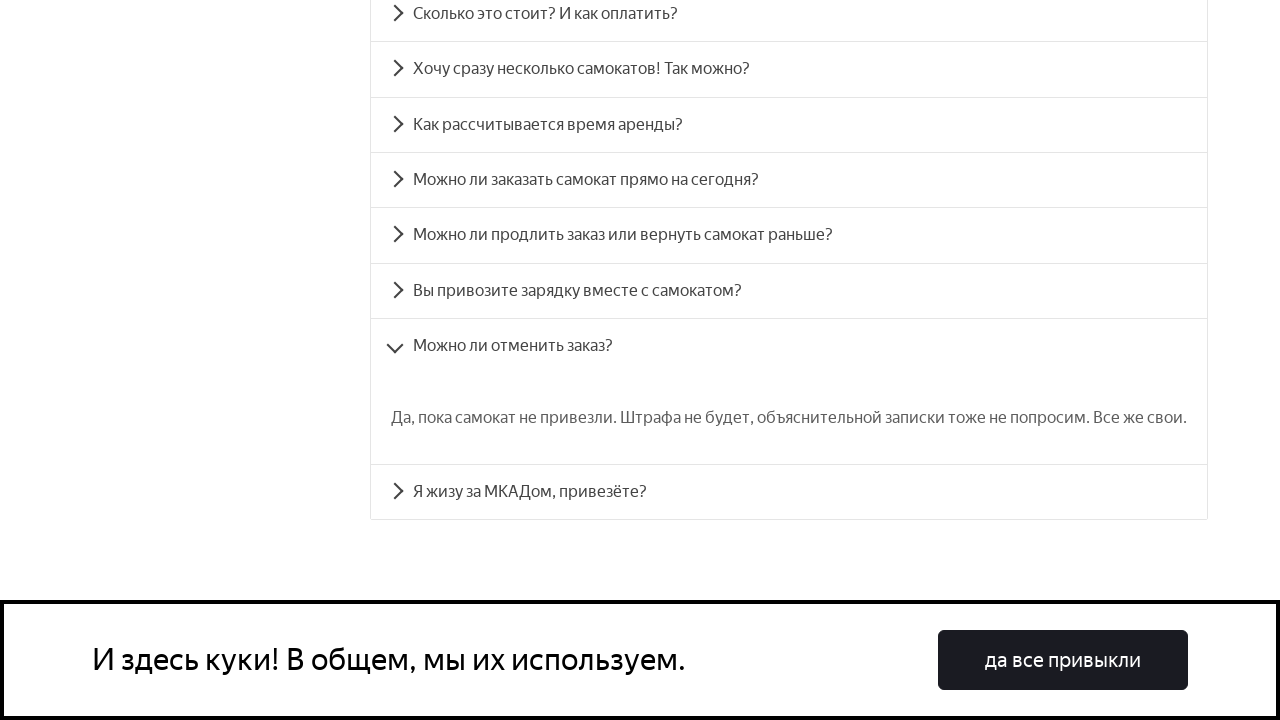

Verified FAQ answer 7 matches expected text
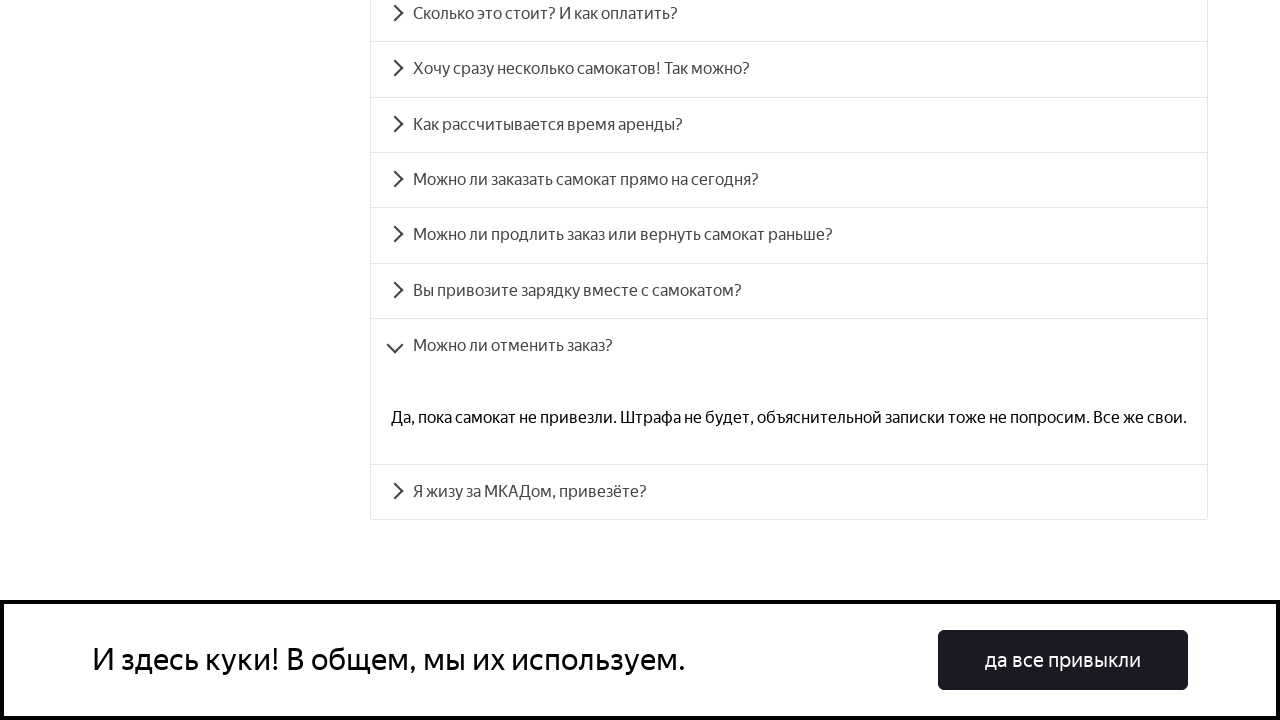

Clicked FAQ question 8 to expand at (789, 492) on [data-accordion-component='AccordionItem']:nth-child(8) [data-accordion-componen
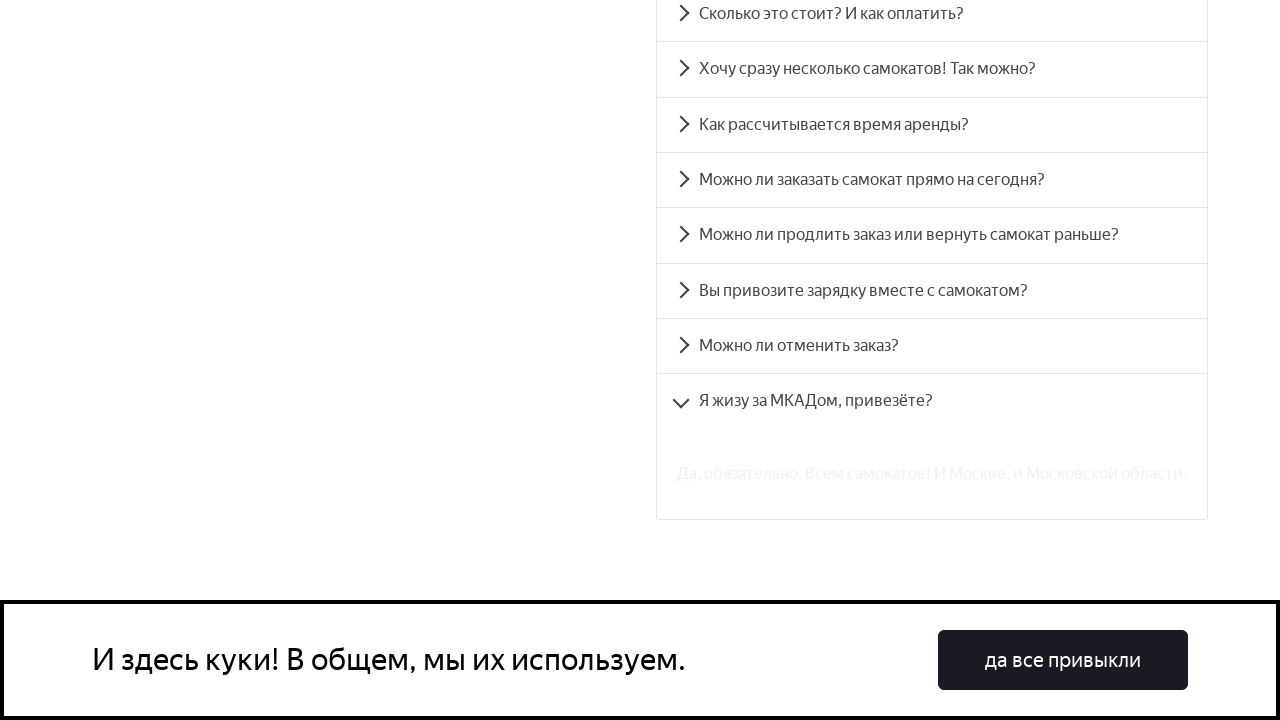

FAQ answer panel 8 became visible
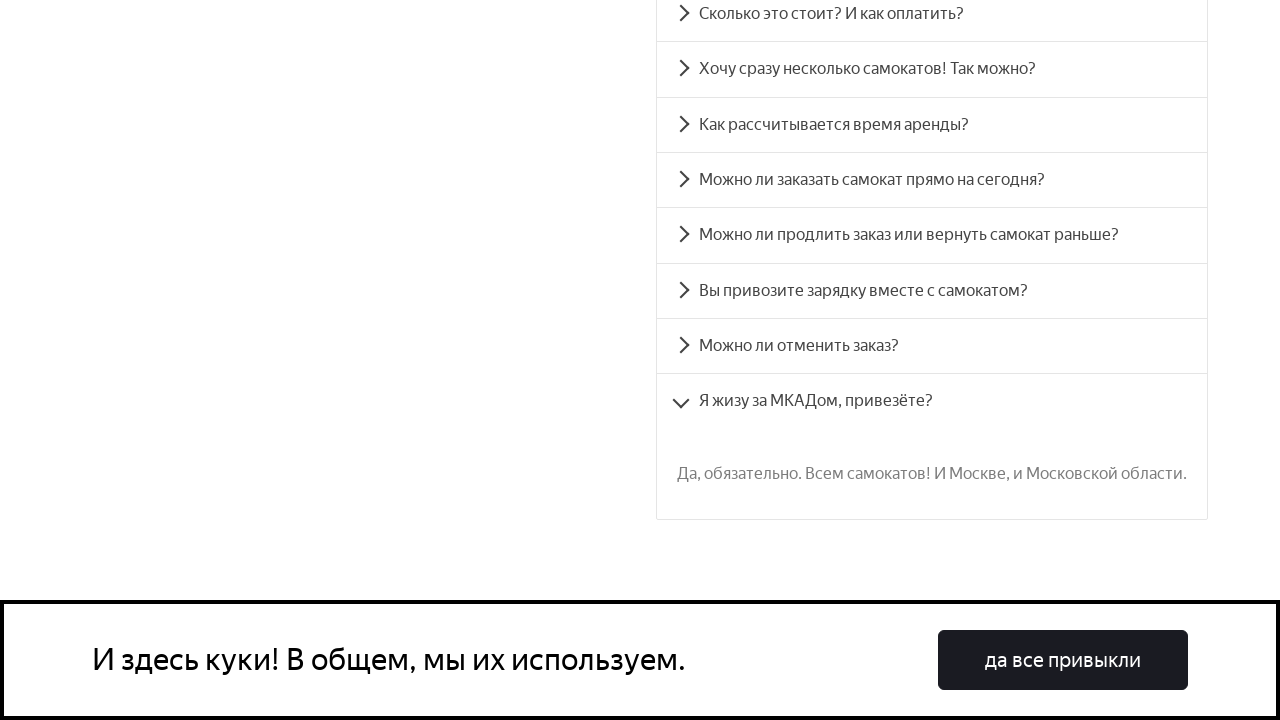

Verified FAQ answer 8 matches expected text
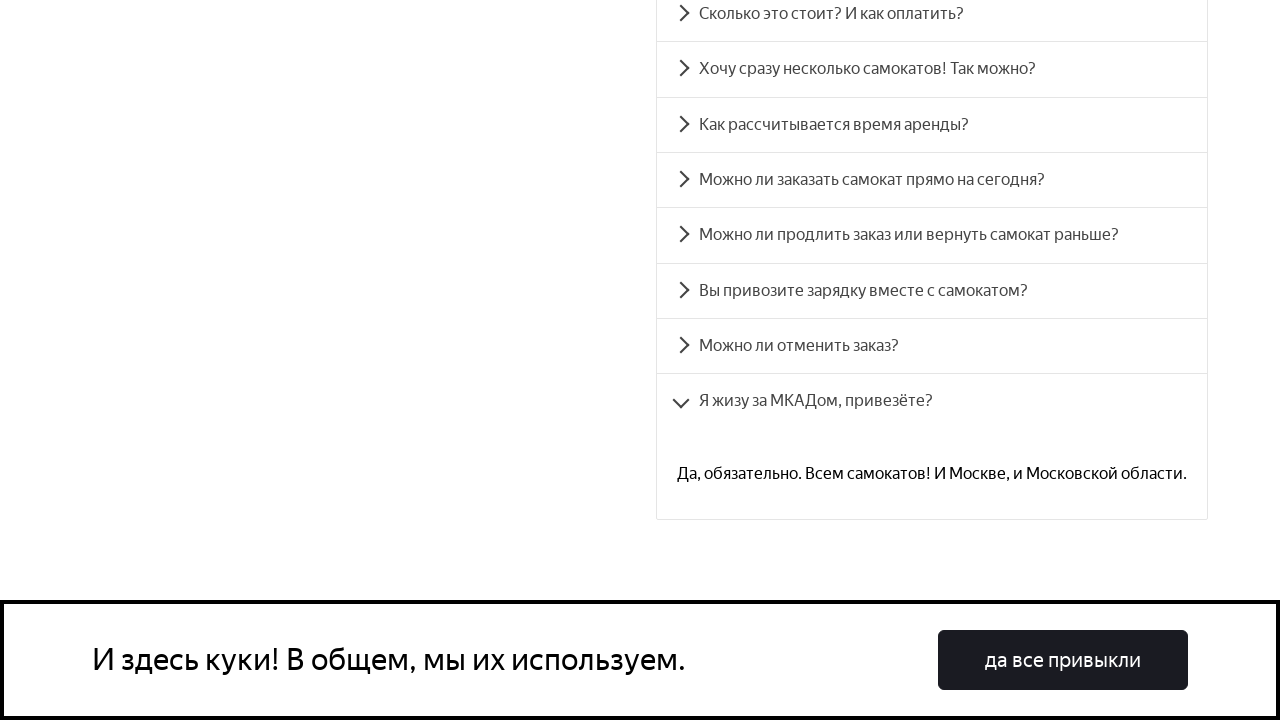

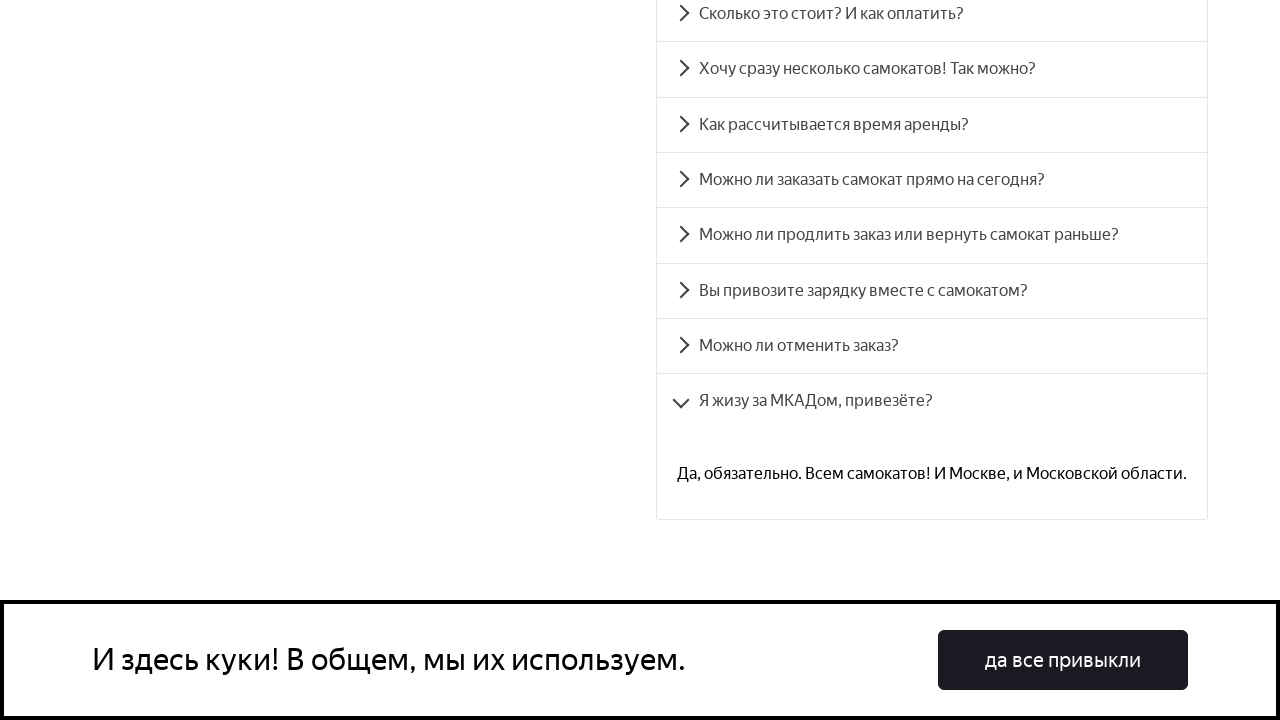